Tests that the toggle-all checkbox updates its state when individual items are completed or cleared.

Starting URL: https://demo.playwright.dev/todomvc

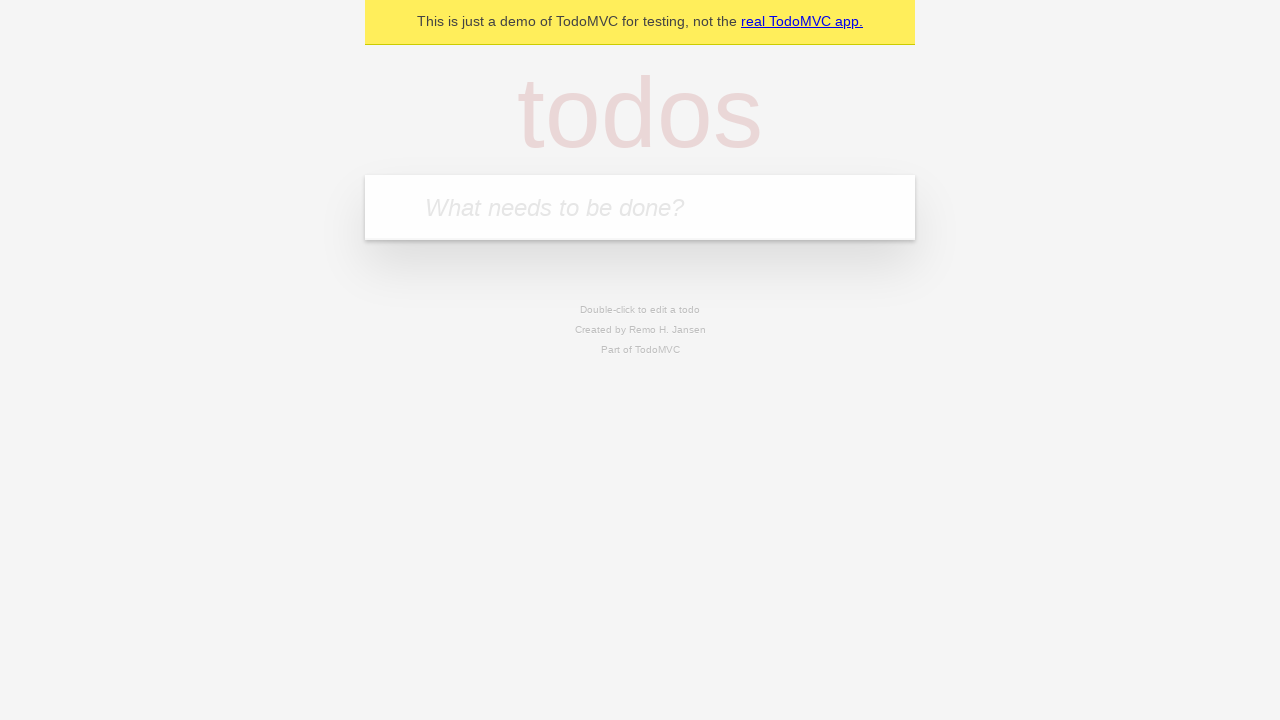

Filled new todo input with 'buy some cheese' on .new-todo
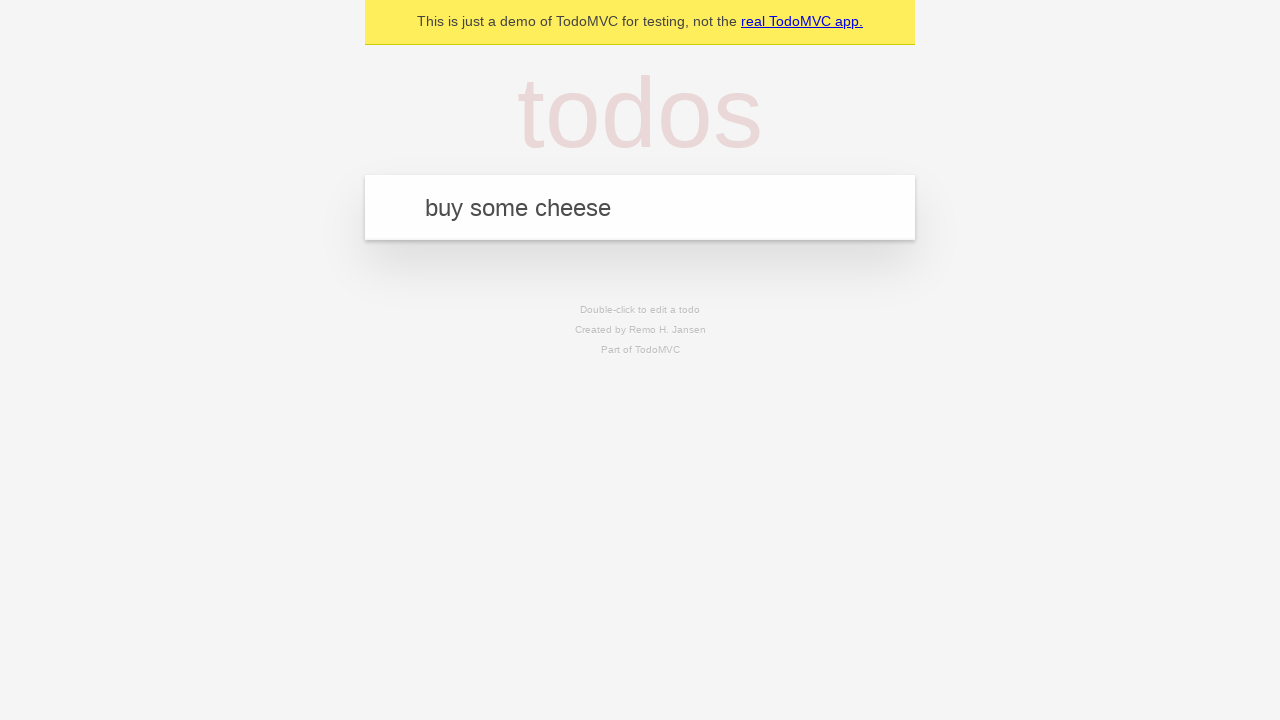

Pressed Enter to add first todo item on .new-todo
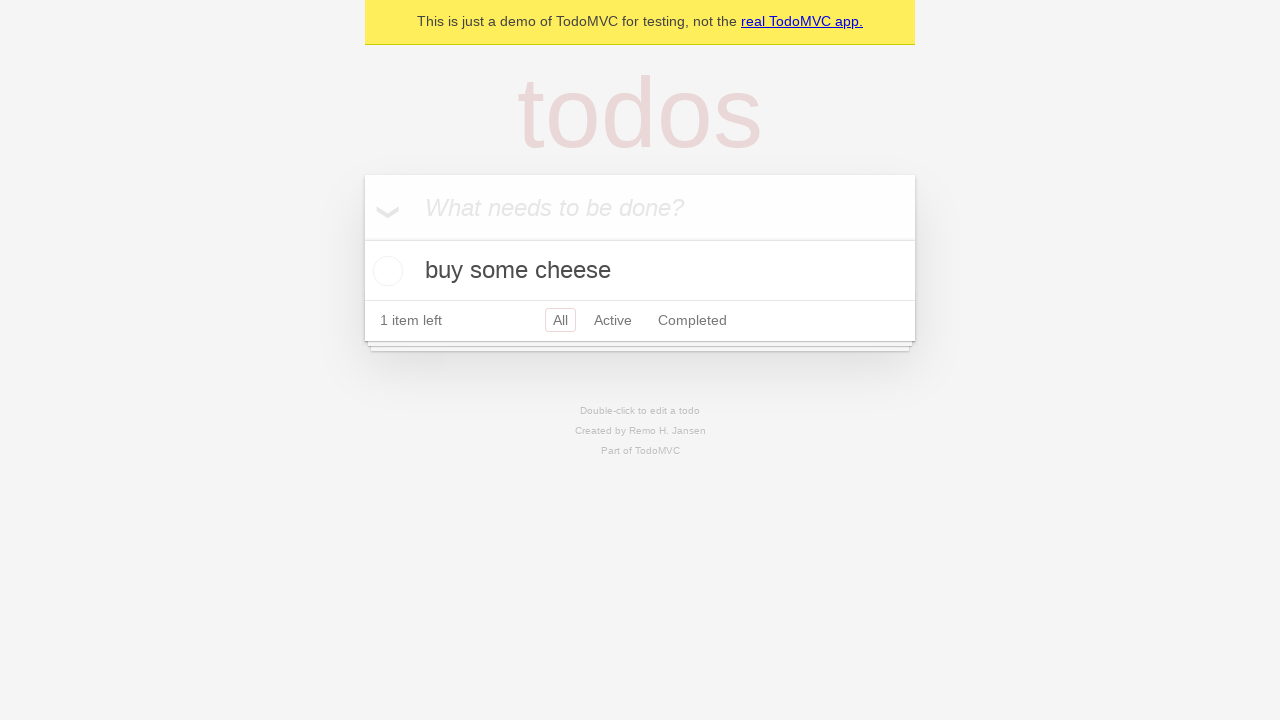

Filled new todo input with 'feed the cat' on .new-todo
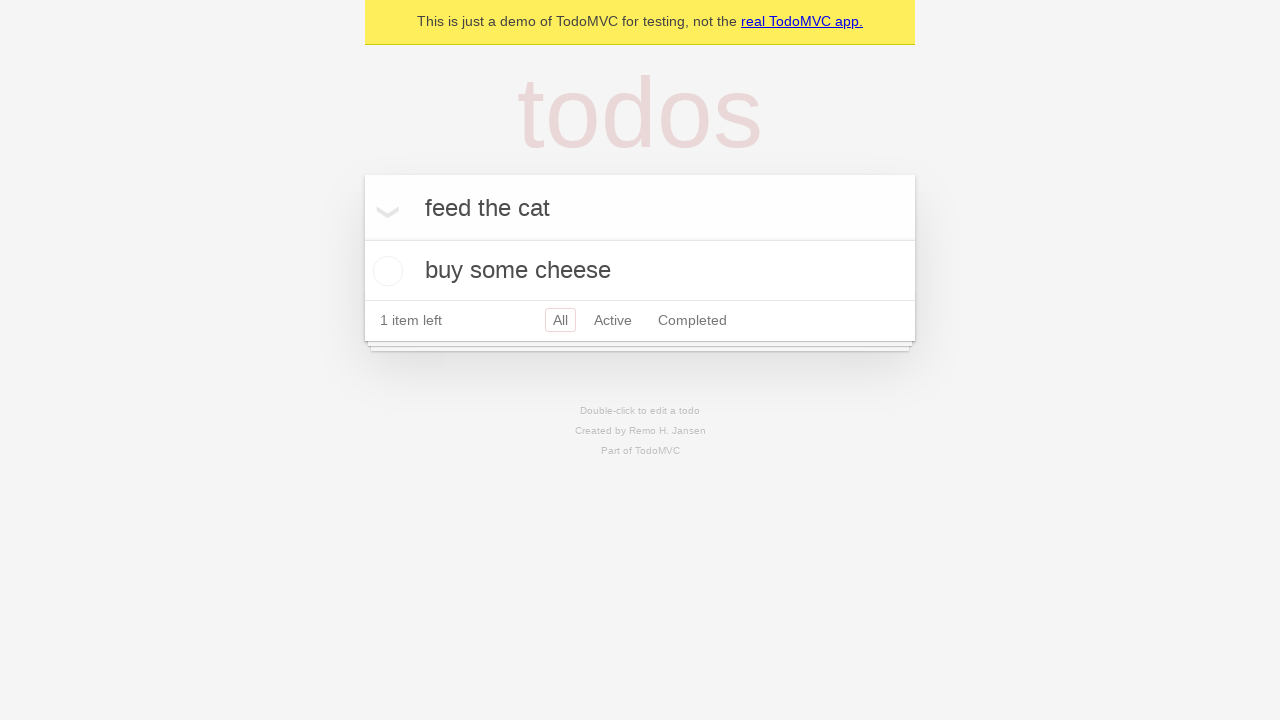

Pressed Enter to add second todo item on .new-todo
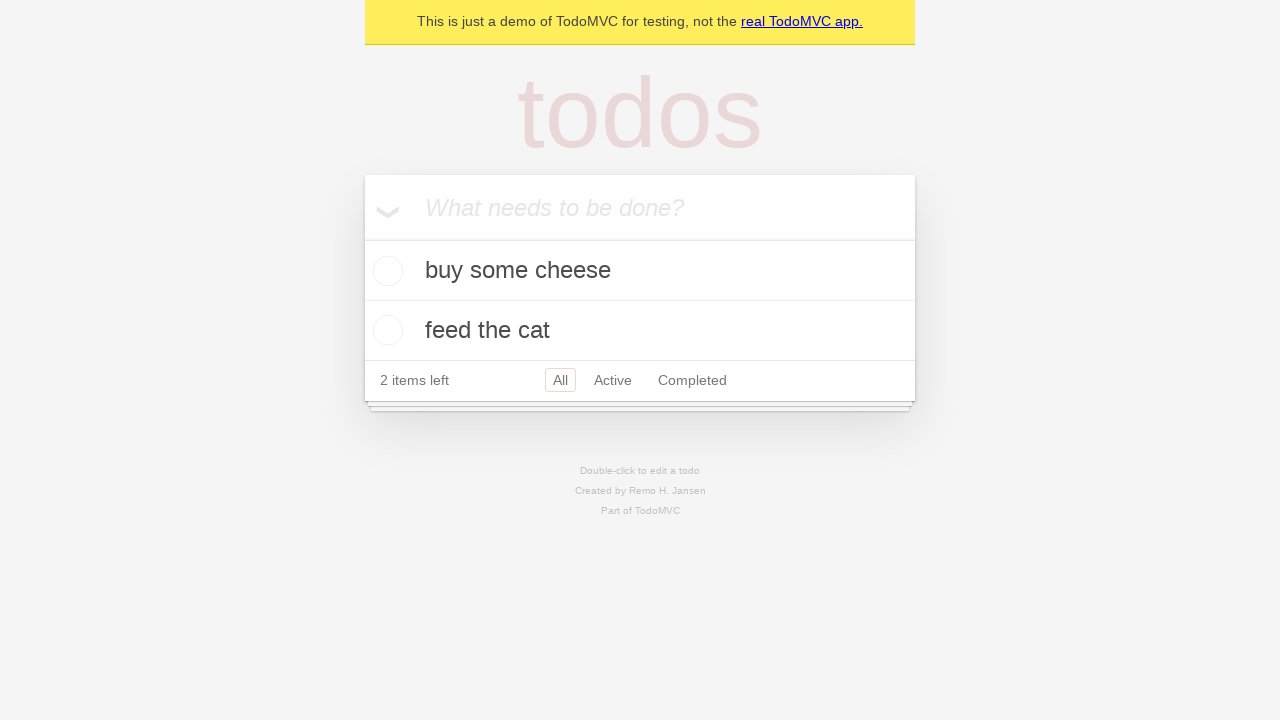

Filled new todo input with 'book a doctors appointment' on .new-todo
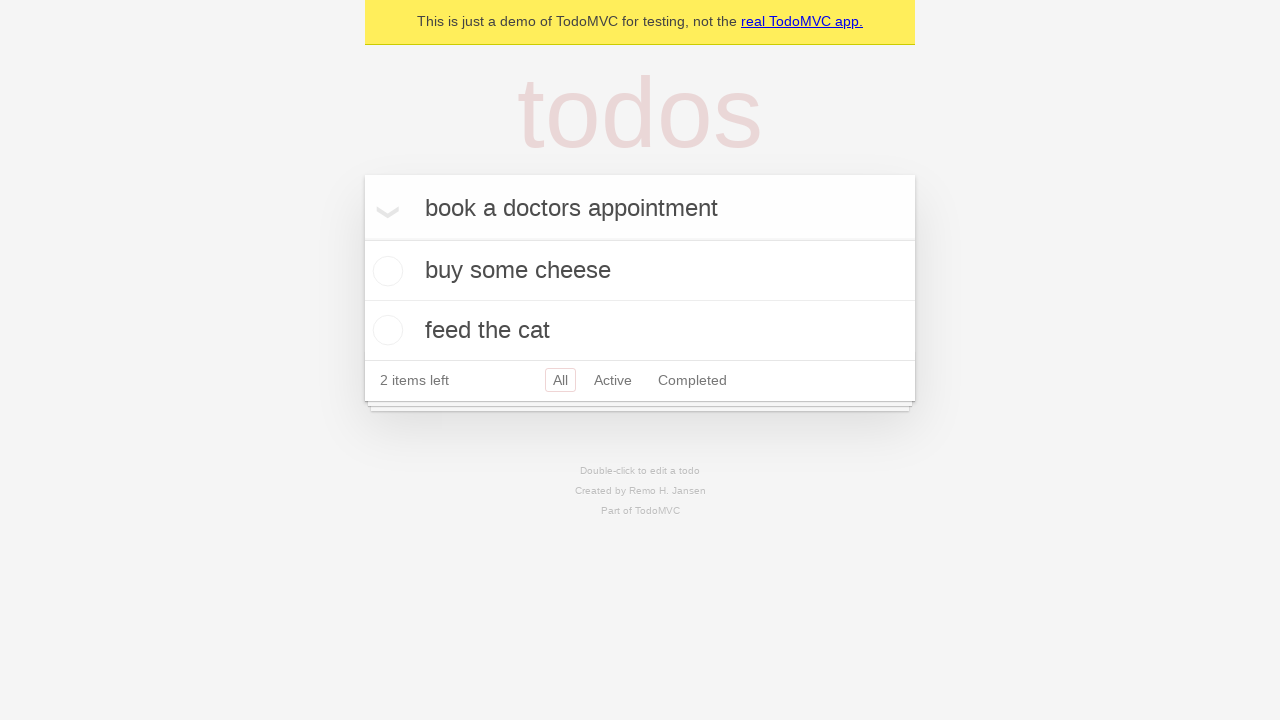

Pressed Enter to add third todo item on .new-todo
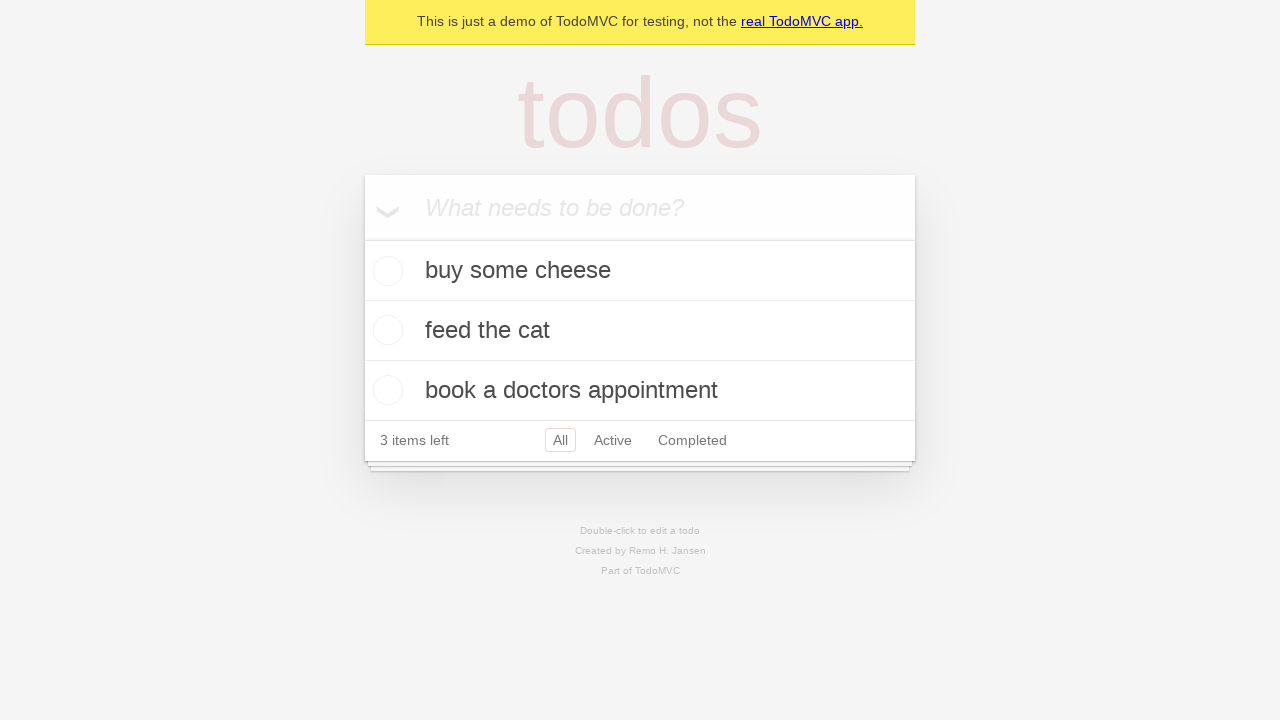

Waited for all three todo items to be rendered
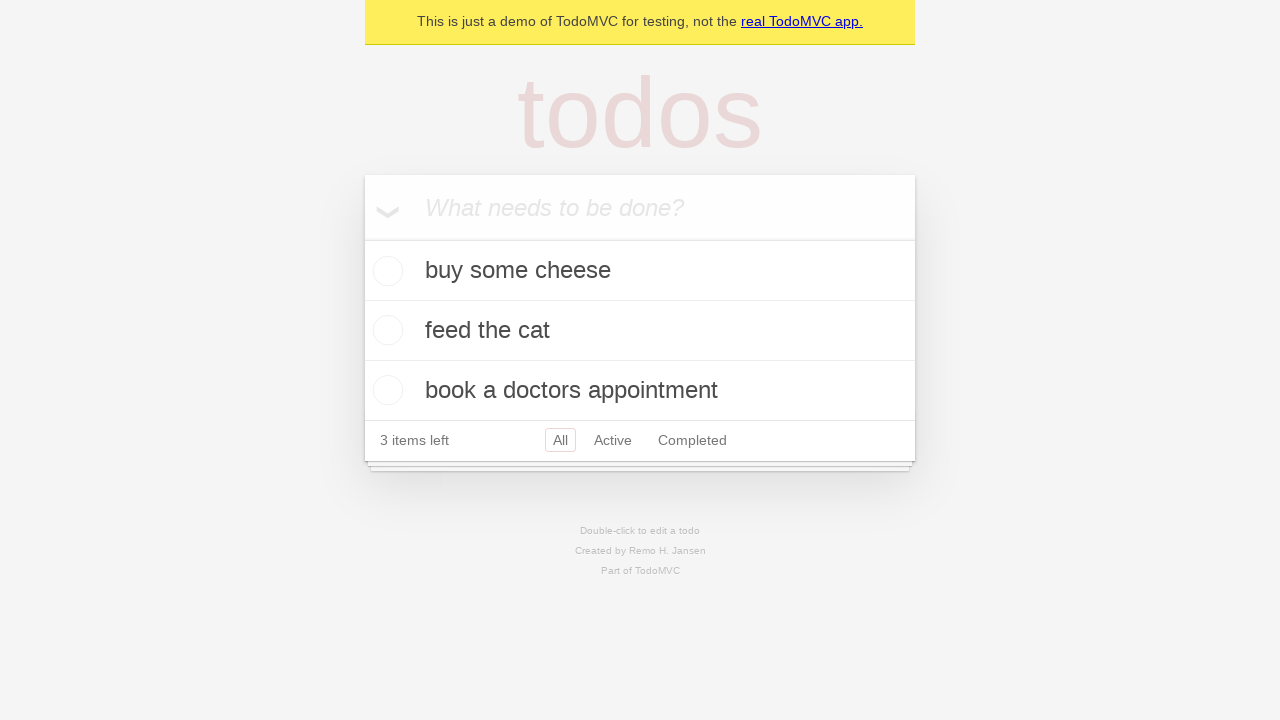

Checked the toggle-all checkbox to complete all items at (362, 238) on .toggle-all
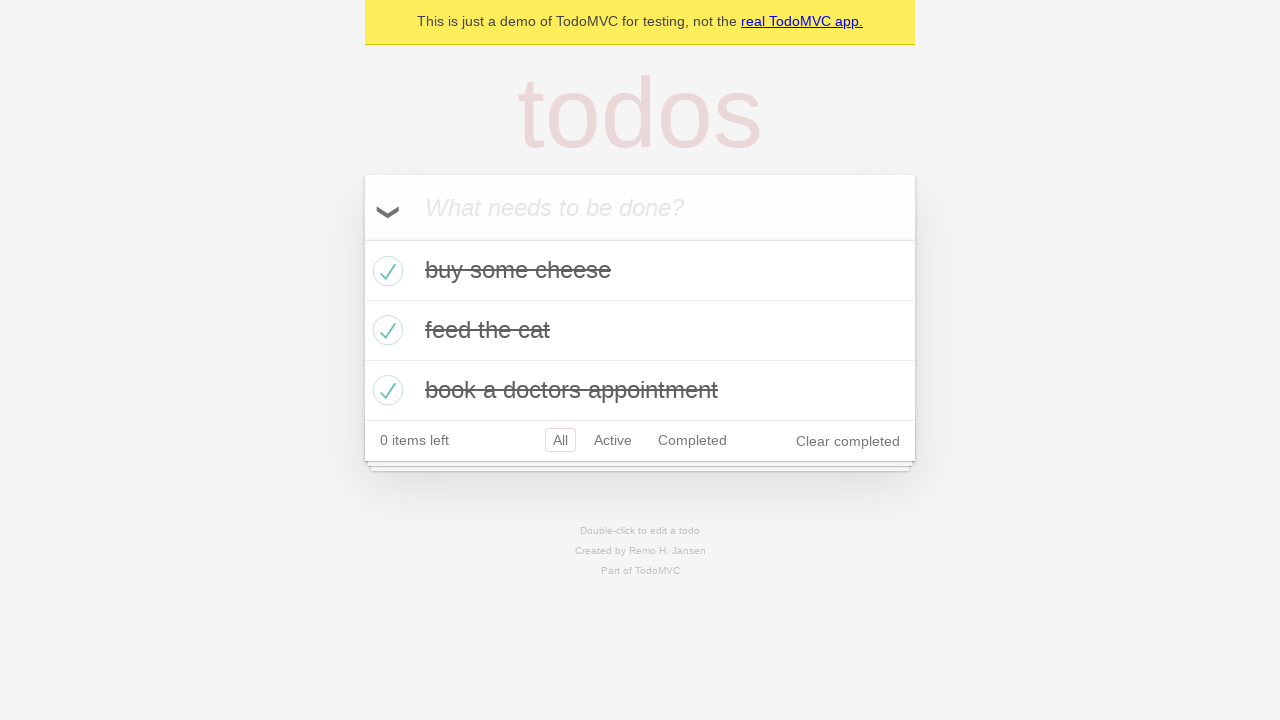

Unchecked the first todo item to mark it incomplete at (385, 271) on .todo-list li >> nth=0 >> .toggle
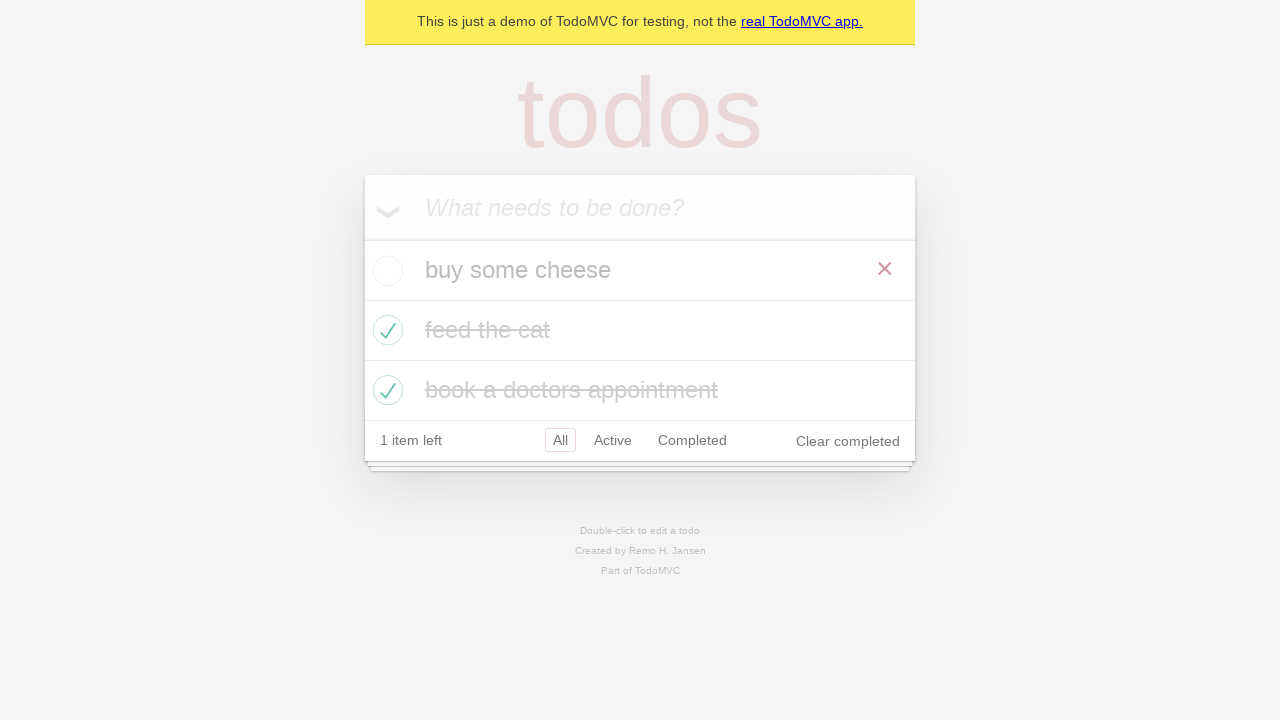

Checked the first todo item again to mark it complete at (385, 271) on .todo-list li >> nth=0 >> .toggle
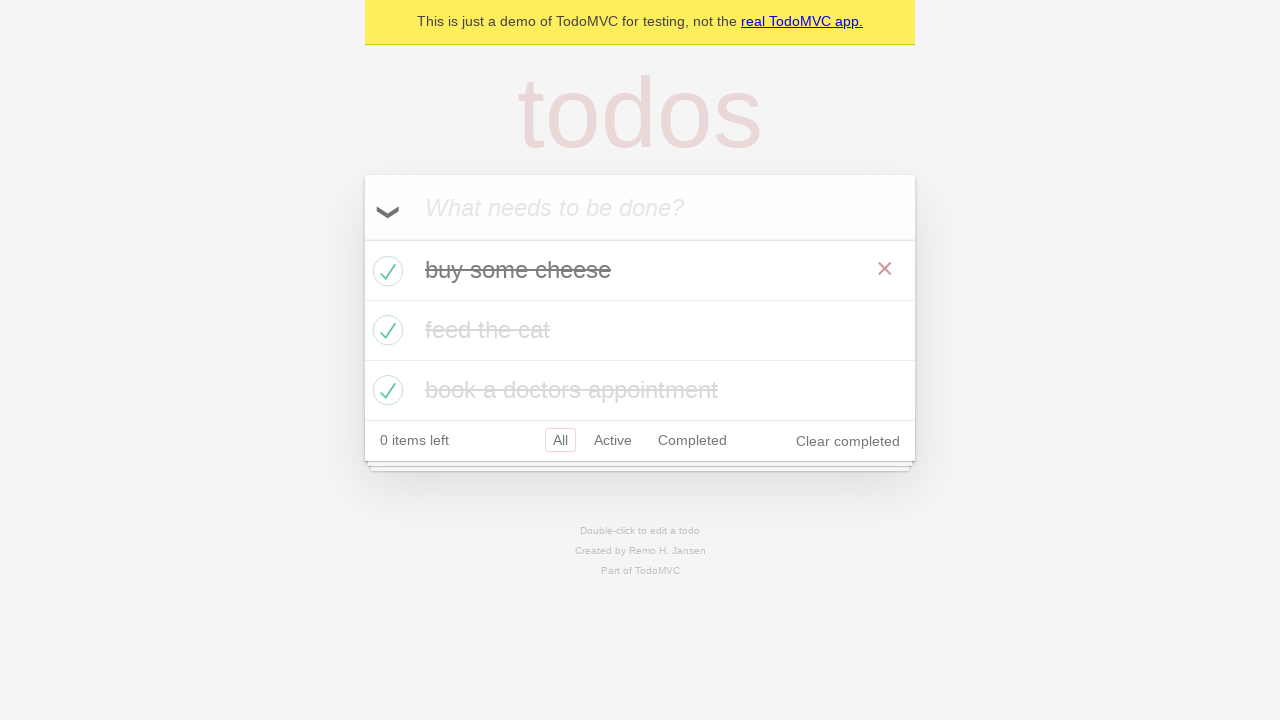

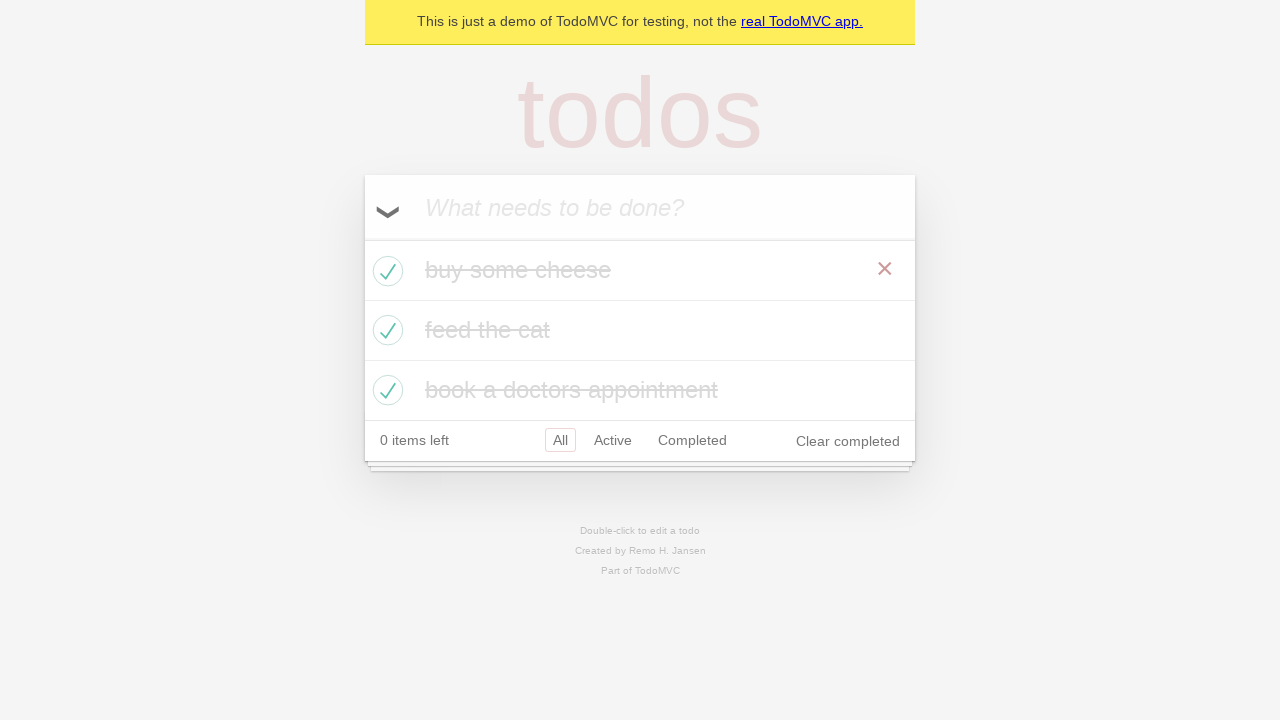